Tests clicking on Pinterest social media link in the footer

Starting URL: https://dribbble.com

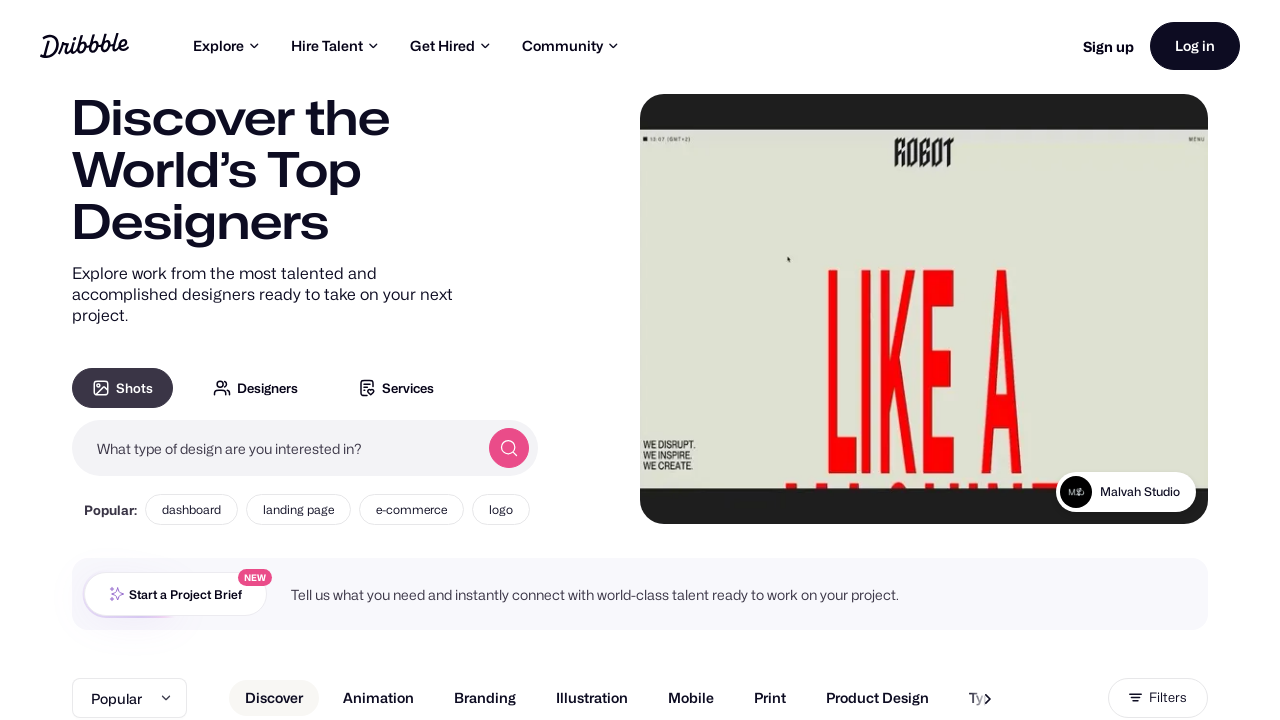

Scrolled to bottom of page
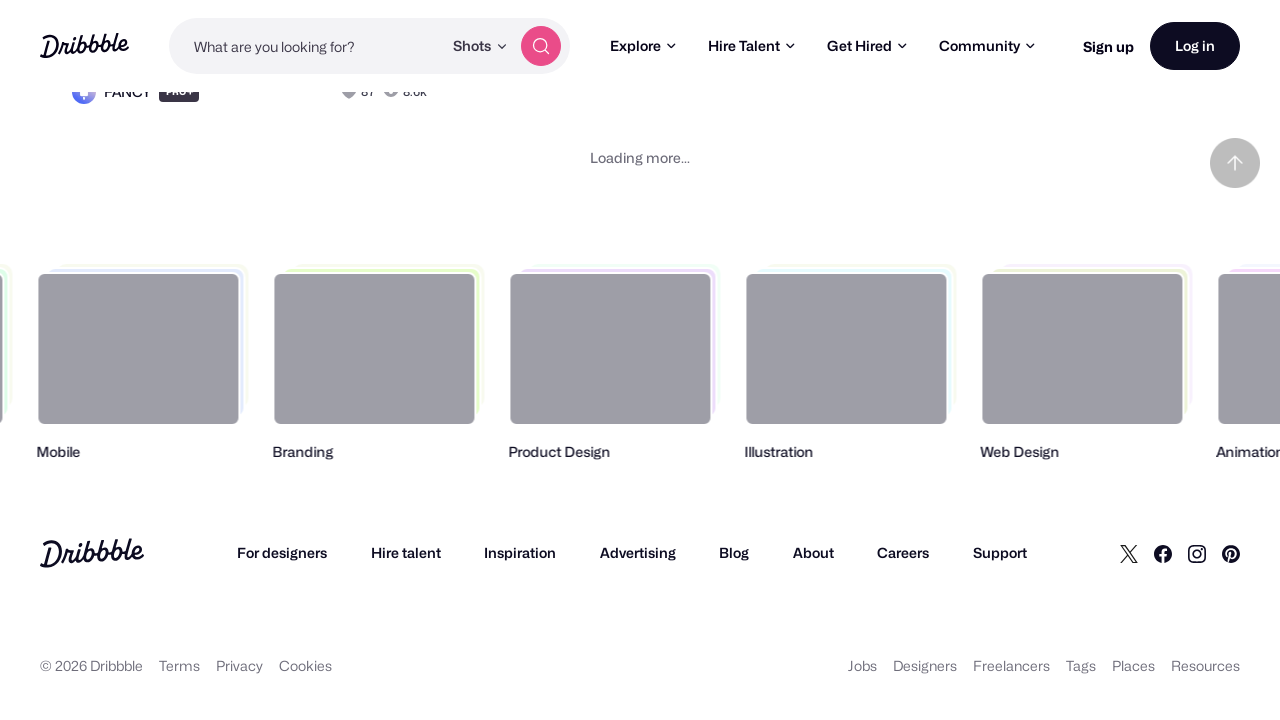

Clicked on Pinterest social media link in footer at (1231, 554) on a[href='http://www.pinterest.com/dribbble/'] svg
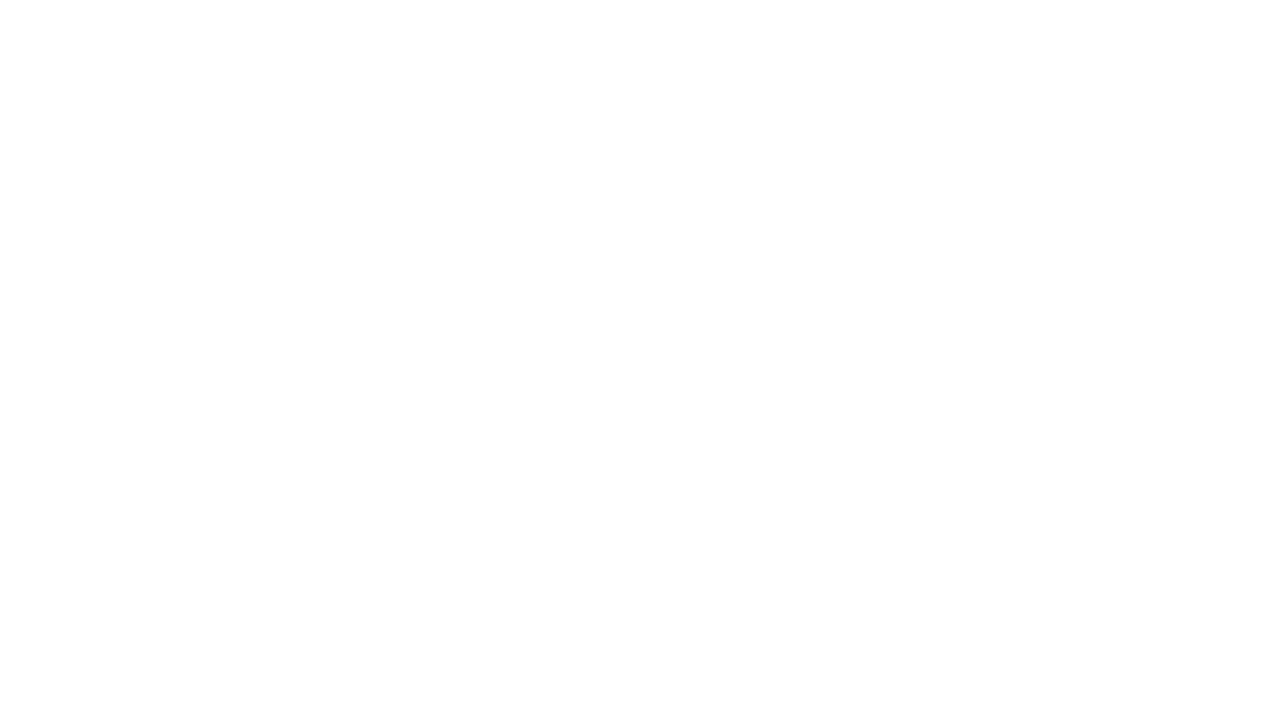

Waited for page to load after Pinterest link navigation
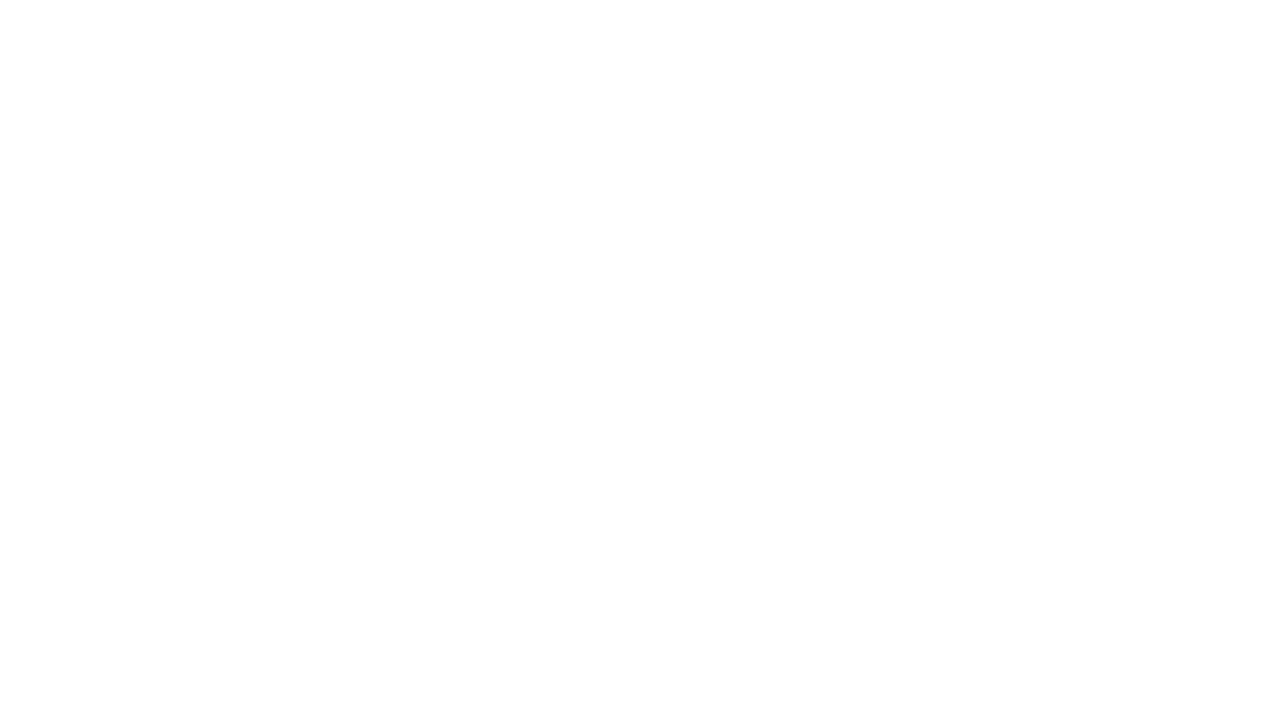

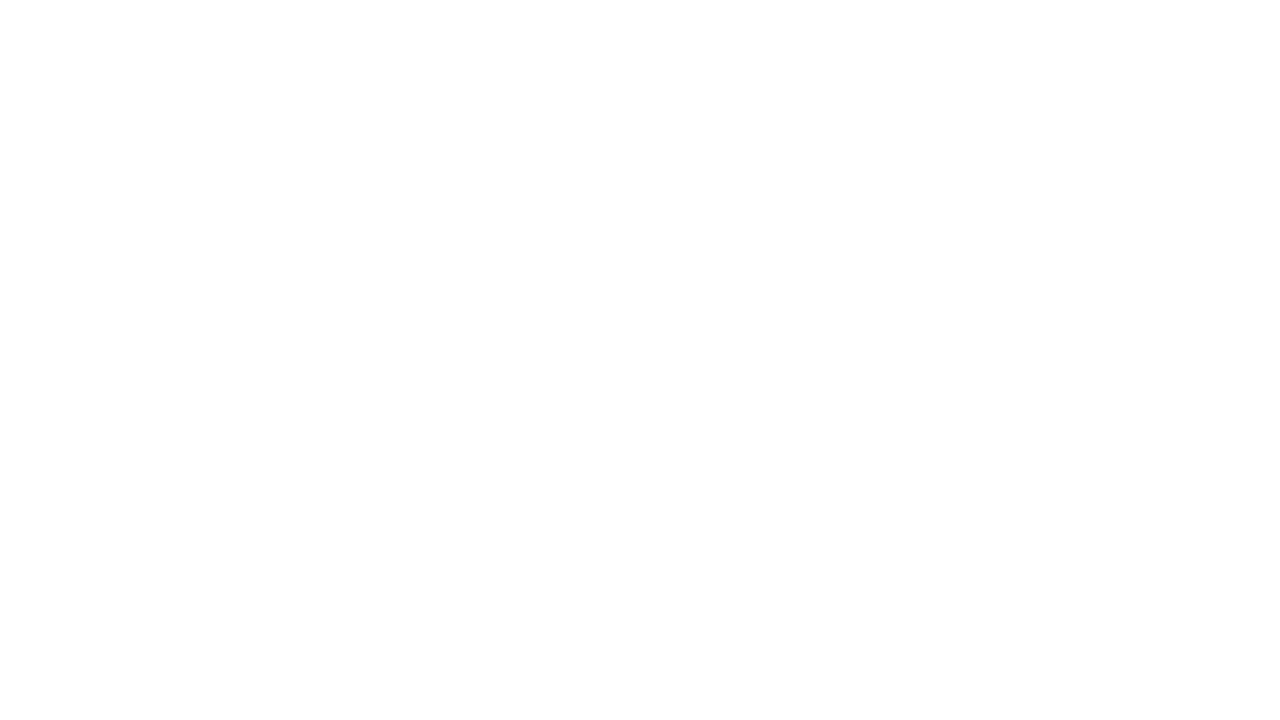